Tests JavaScript confirm dialog by clicking the second button, dismissing the alert, and verifying the result message does not contain "successfuly"

Starting URL: https://the-internet.herokuapp.com/javascript_alerts

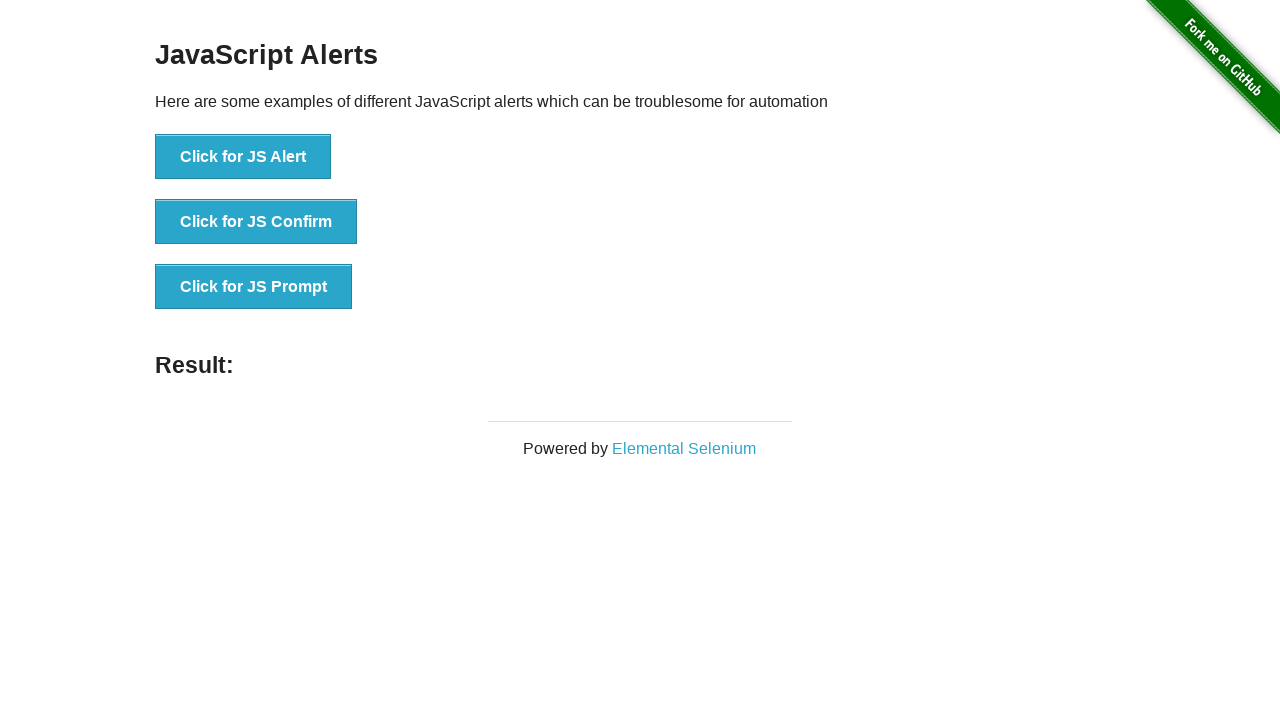

Set up dialog handler to dismiss the confirm dialog
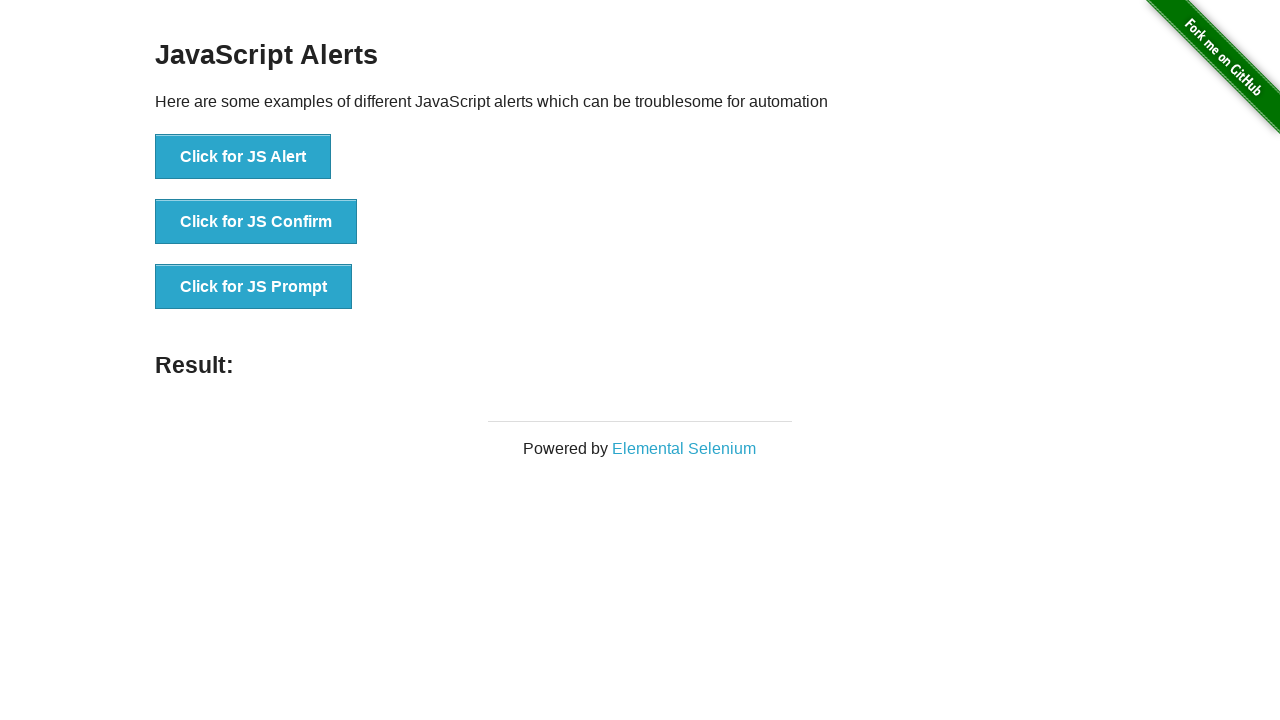

Clicked the JavaScript confirm button to trigger the dialog at (256, 222) on button[onclick='jsConfirm()']
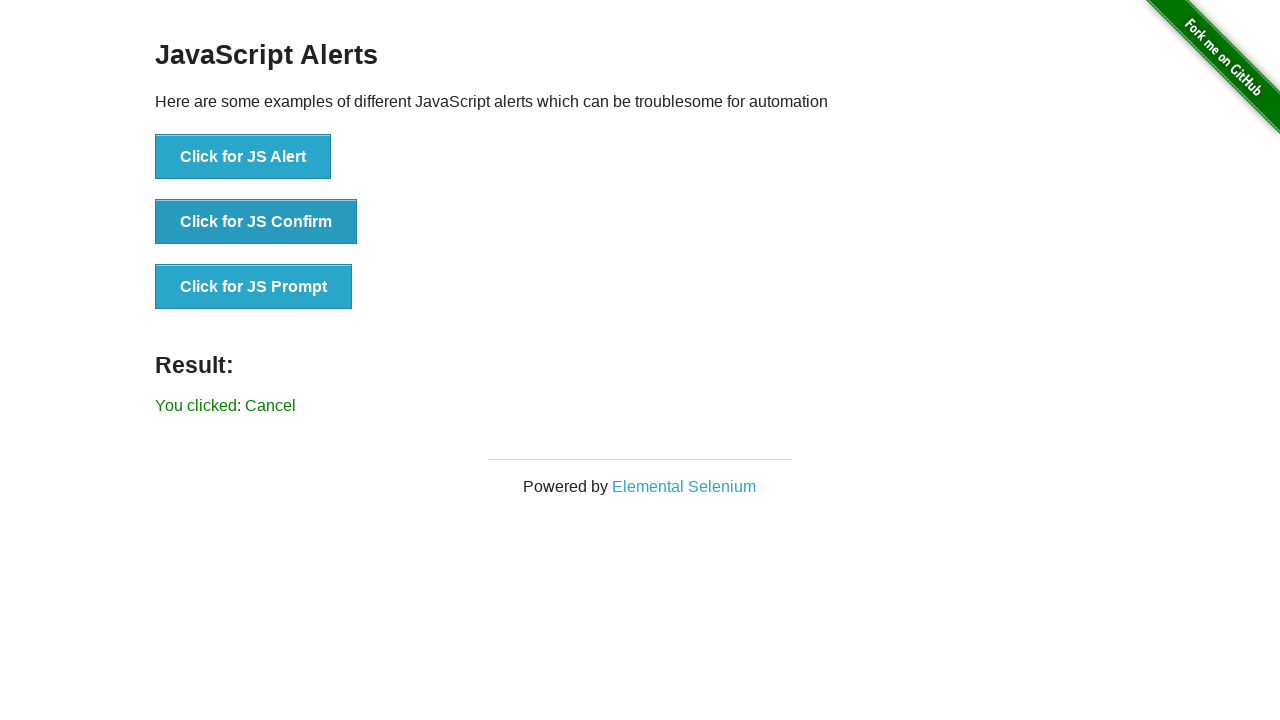

Waited for result message to appear
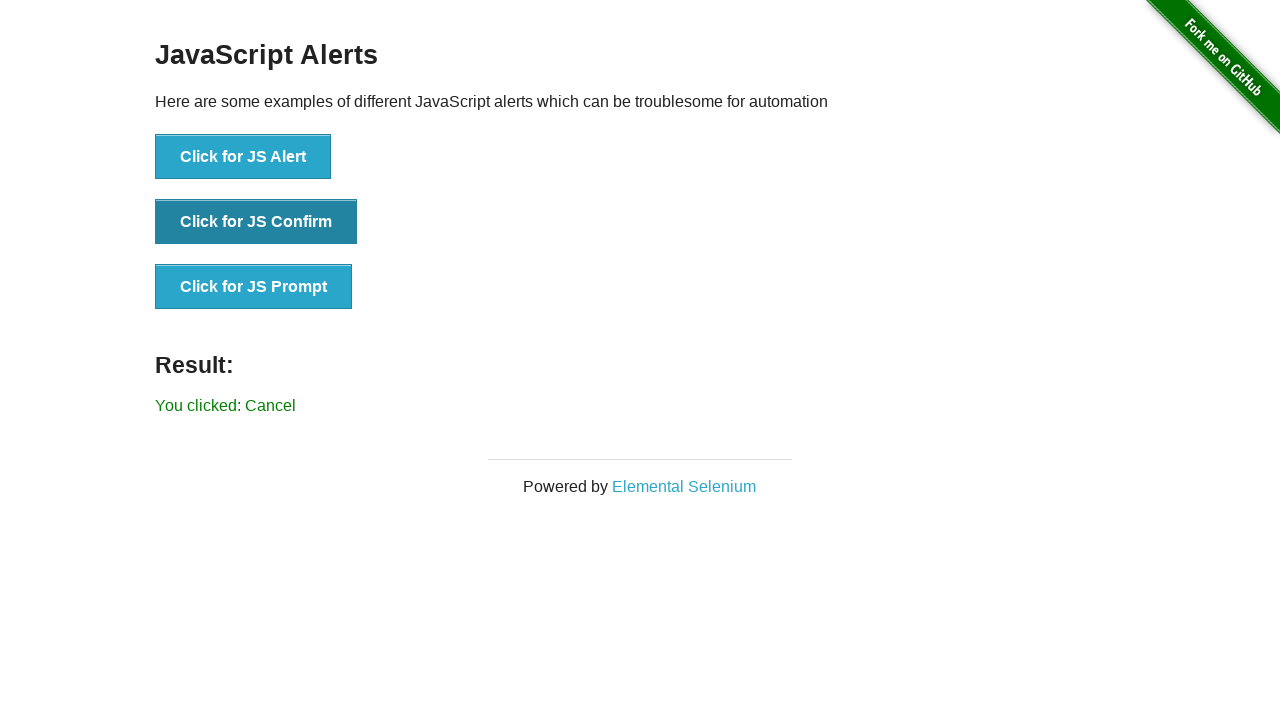

Retrieved result text: You clicked: Cancel
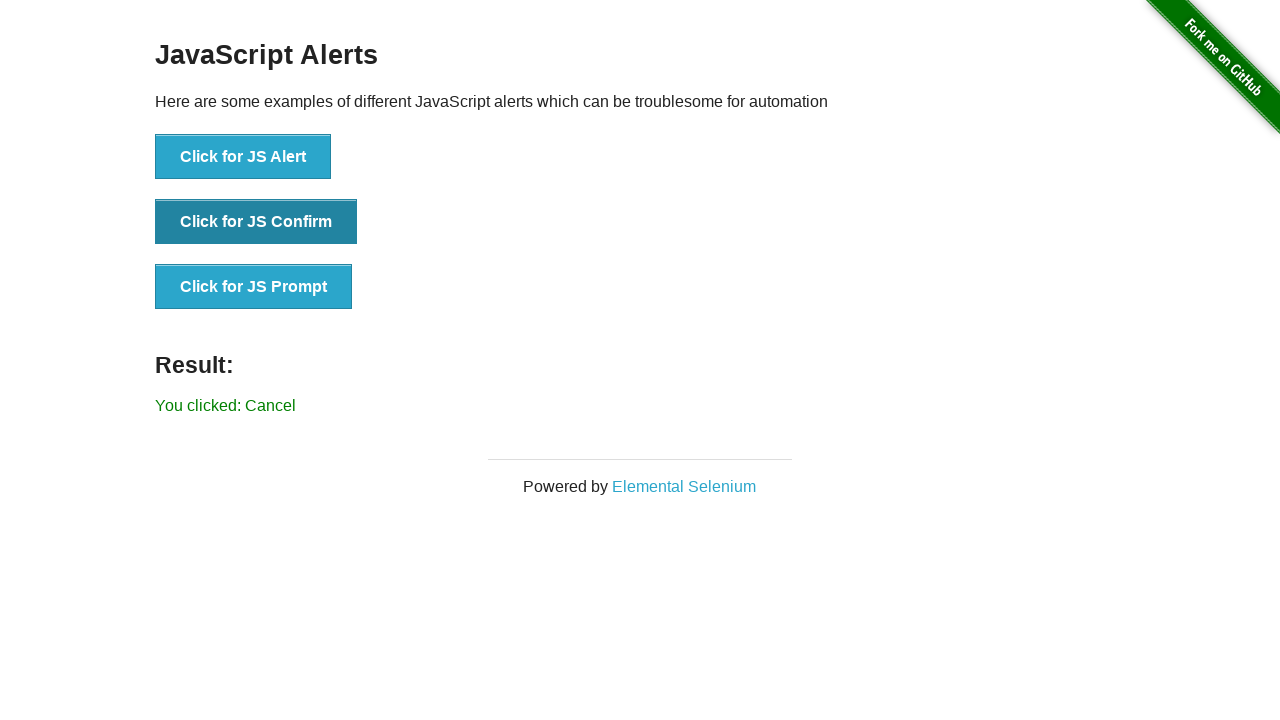

Verified that result message does not contain 'successfuly'
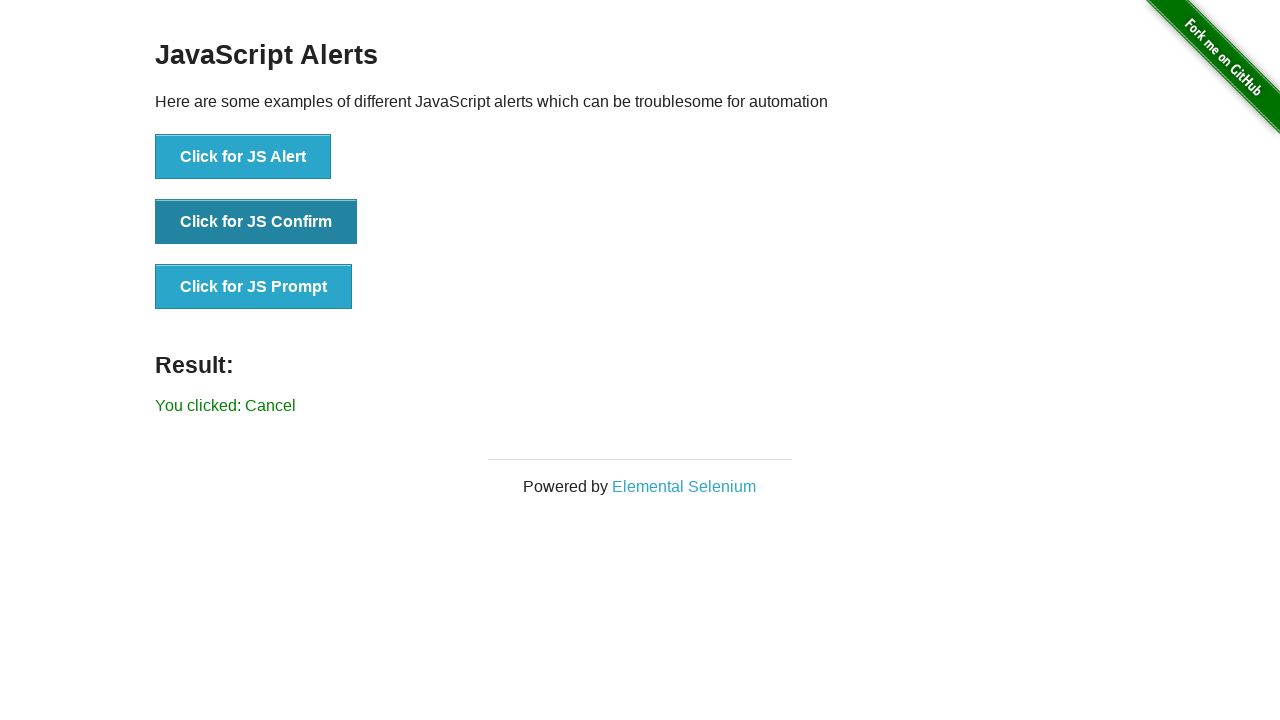

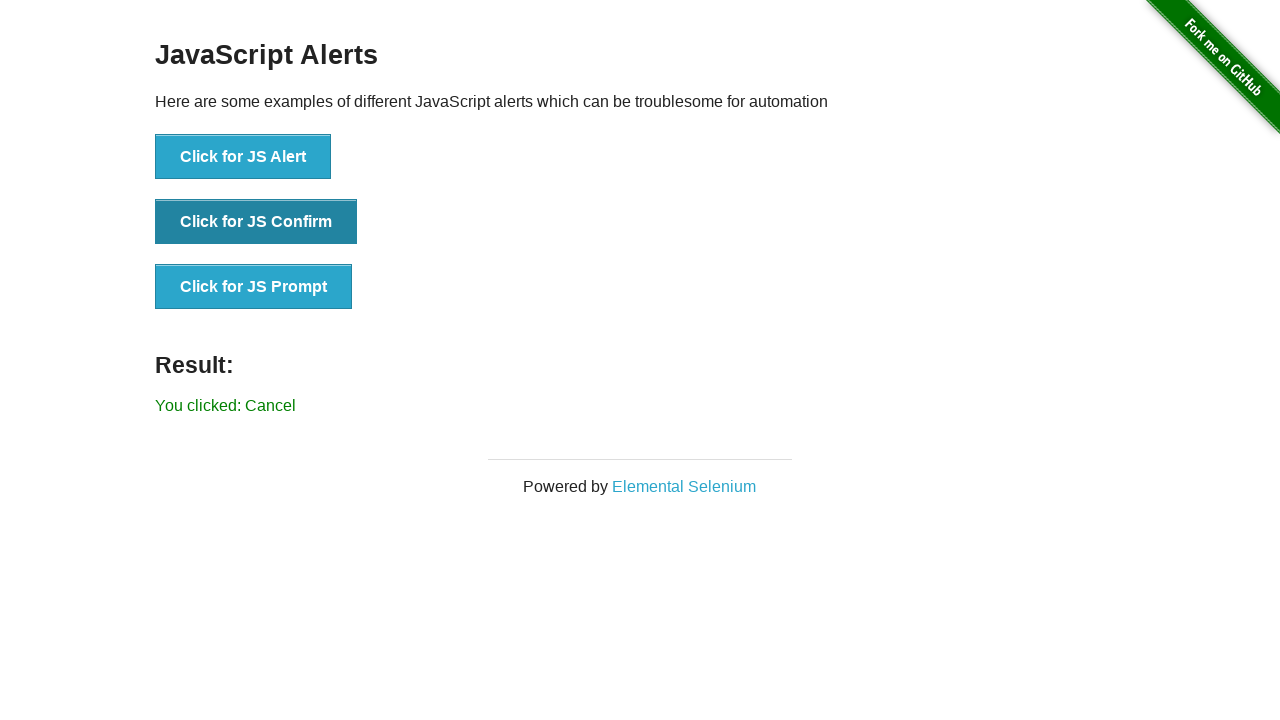